Navigates to Sauce Labs homepage and verifies the page title matches the expected value.

Starting URL: https://saucelabs.com/

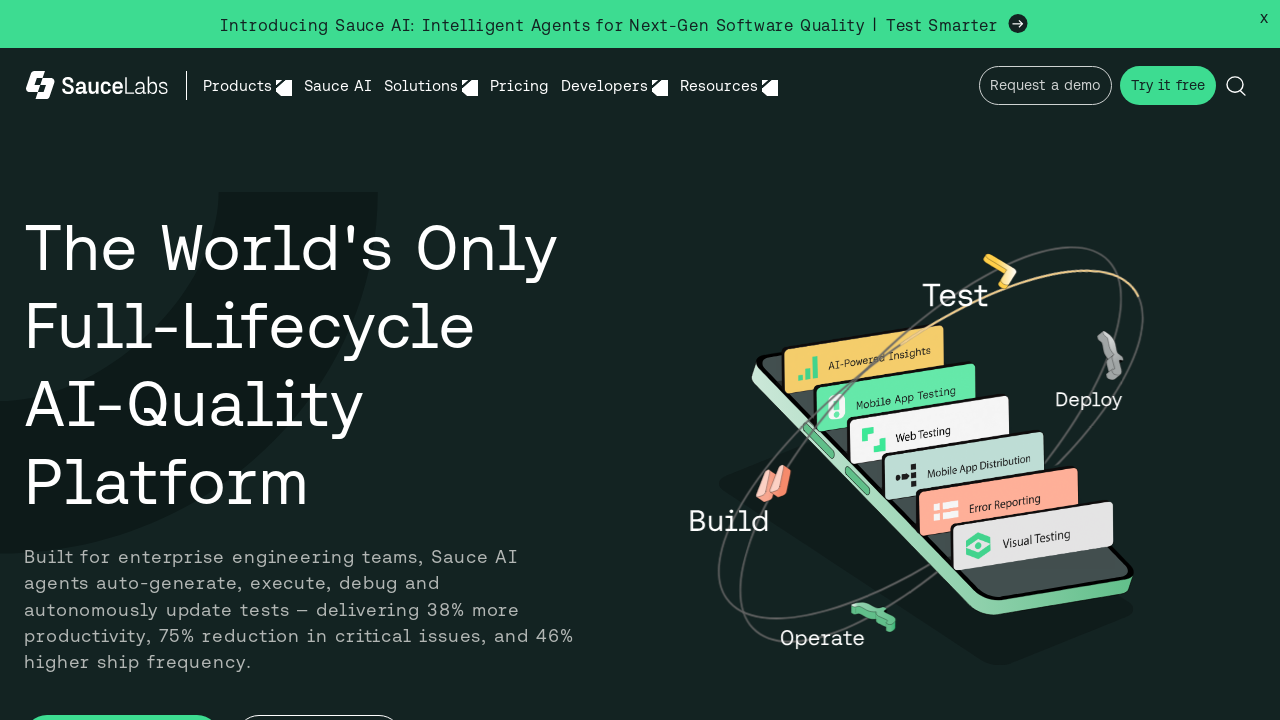

Navigated to Sauce Labs homepage
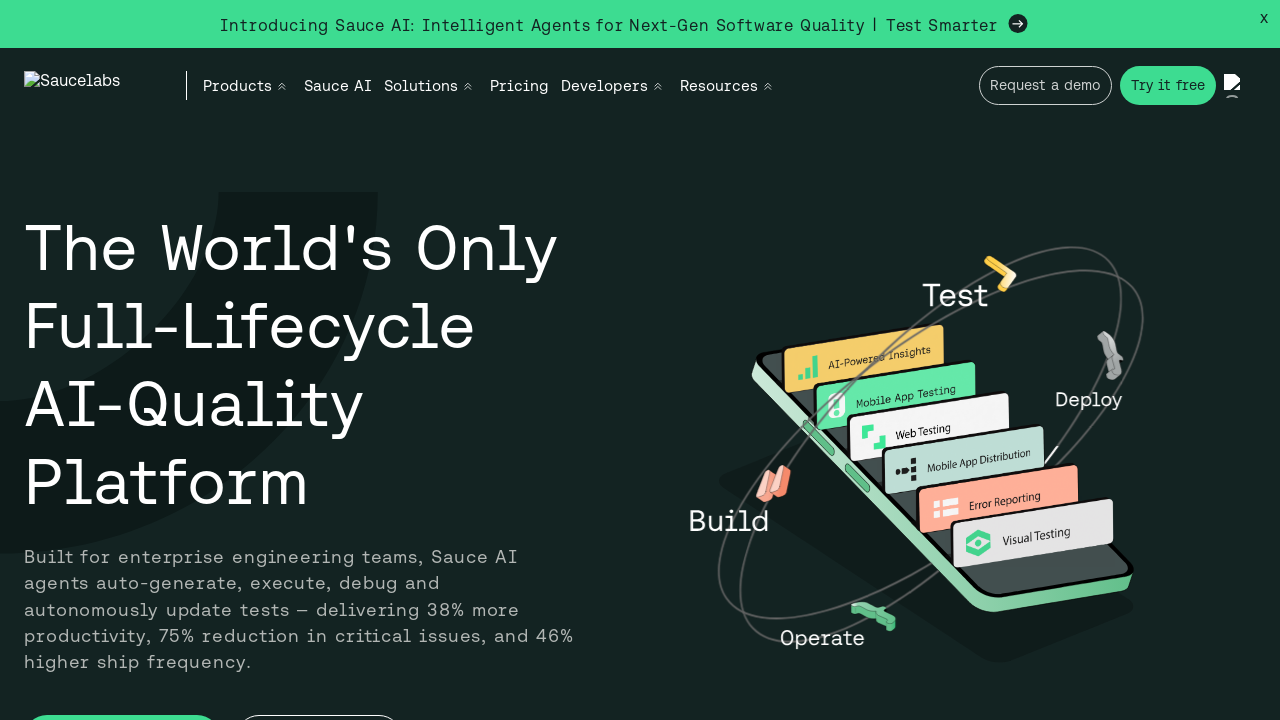

Retrieved page title
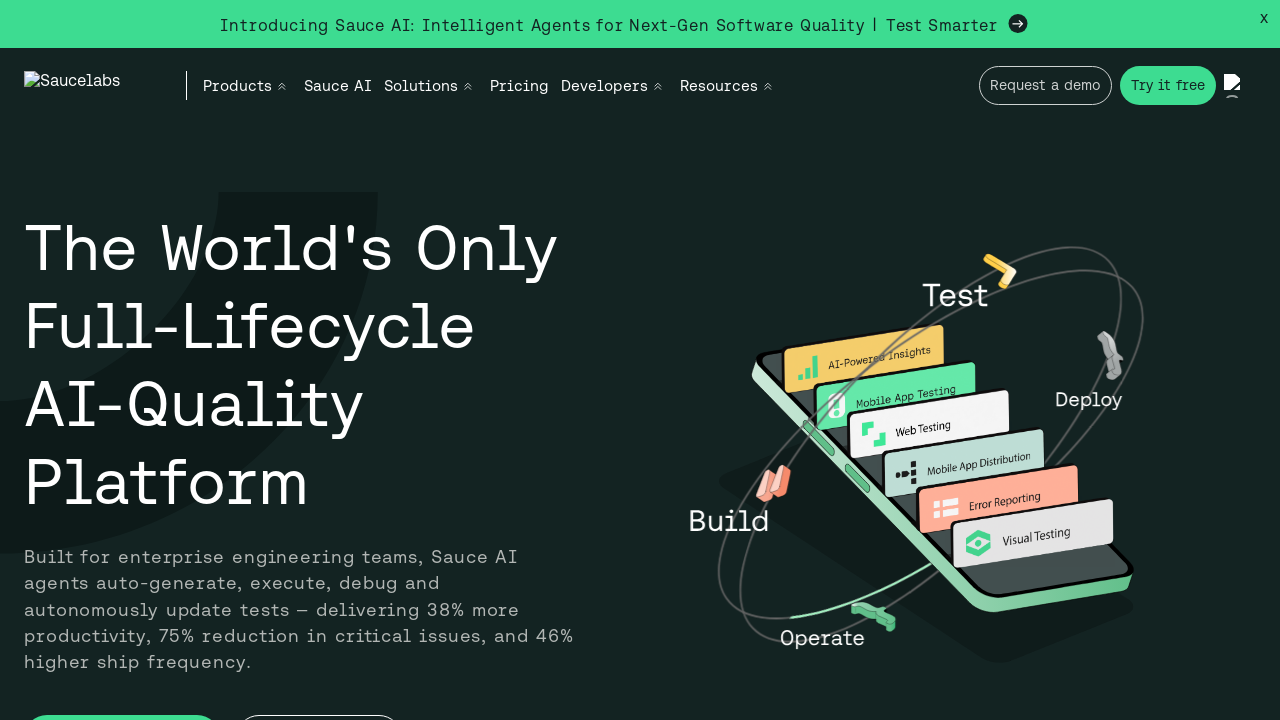

Verified page title matches expected value: 'Sauce Labs: Cross Browser Testing, Selenium Testing & Mobile Testing'
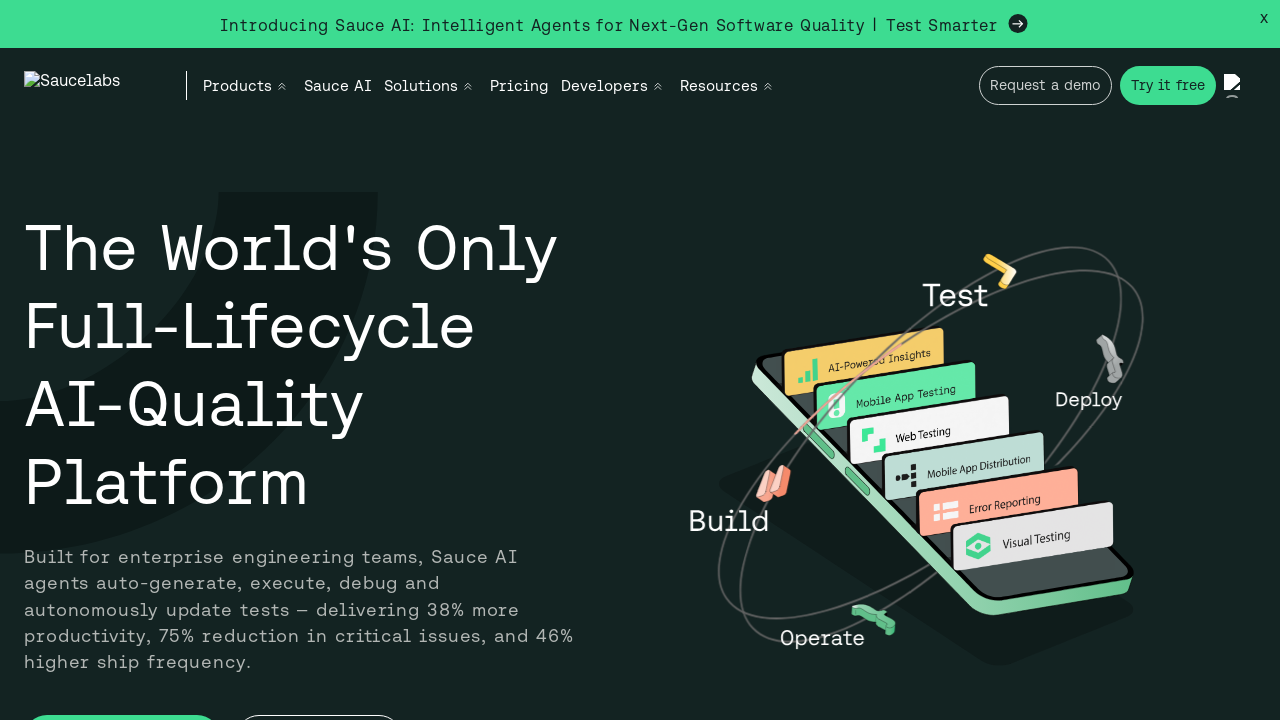

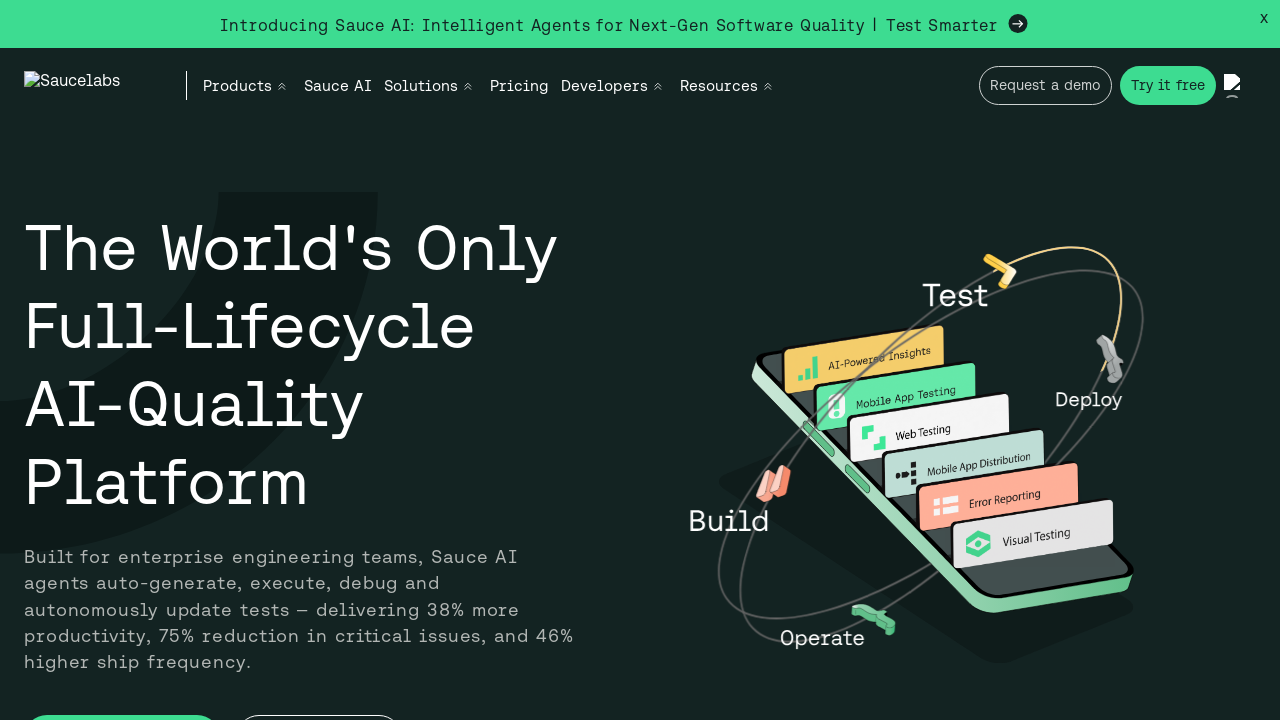